Tests search functionality on Ferosor website by searching for "alimento"

Starting URL: https://ferosor.cl

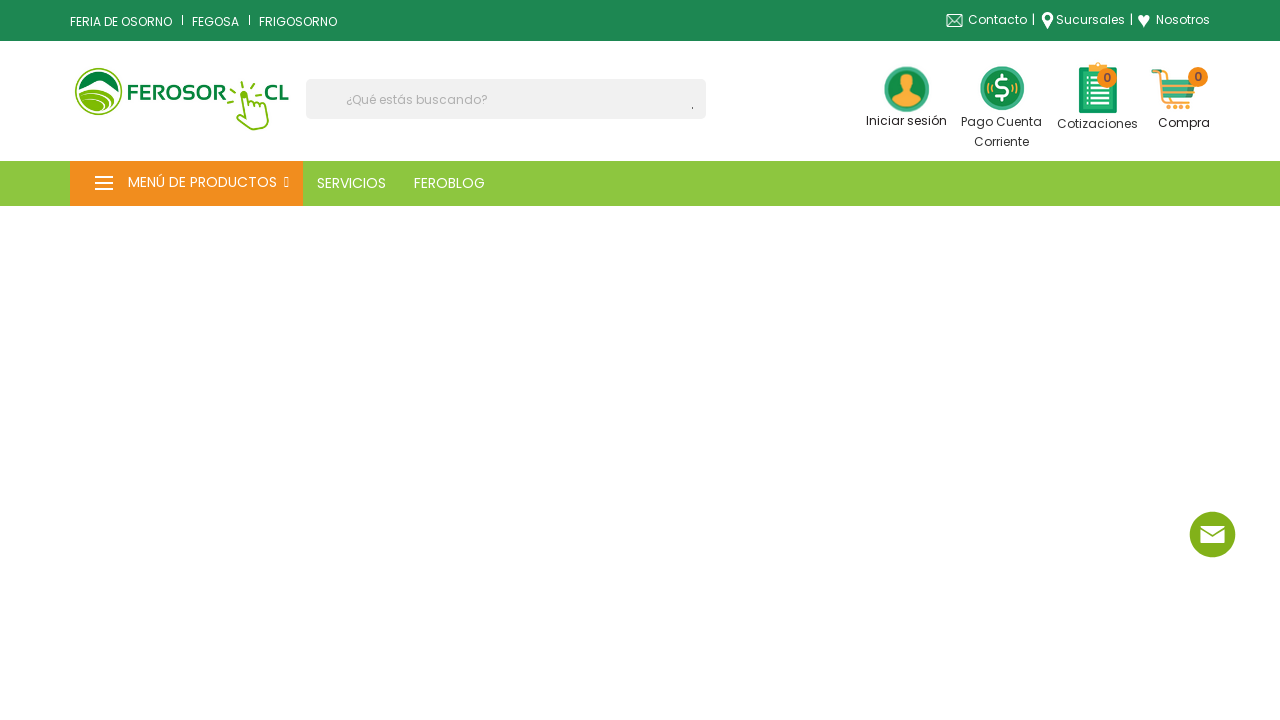

Filled search box with 'alimento' on input[name='s']
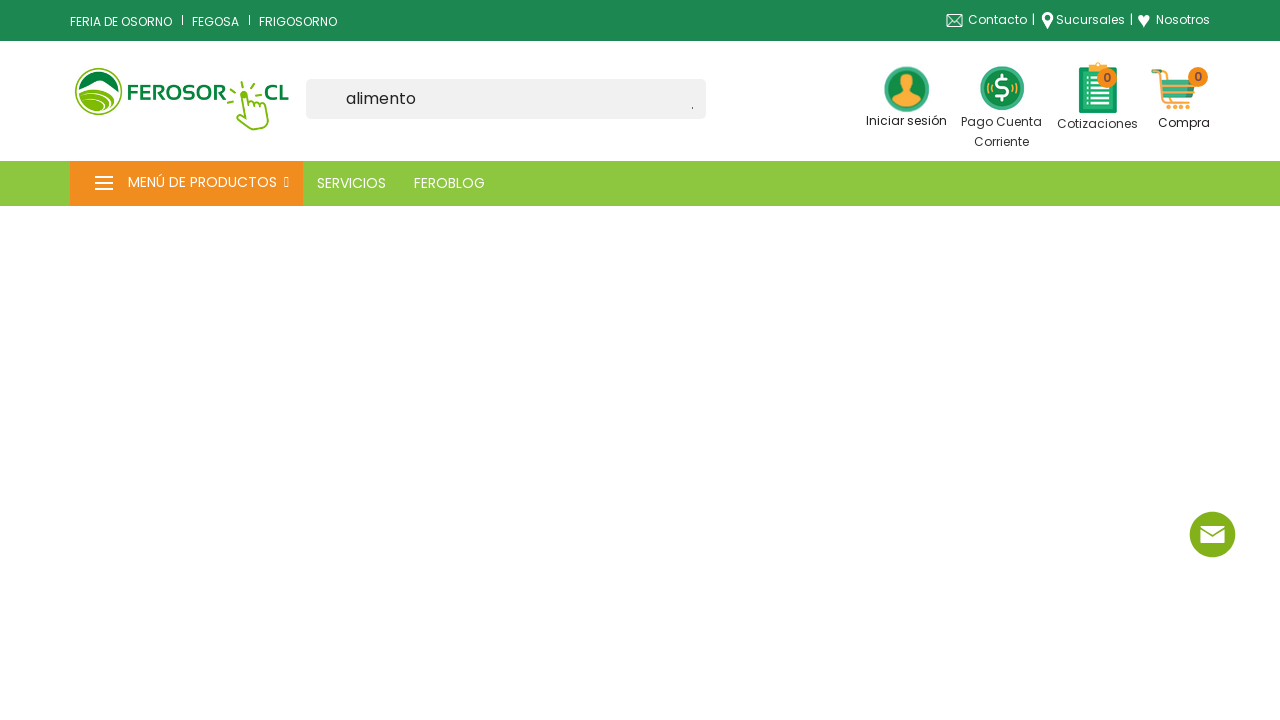

Clicked submit button to search for 'alimento' at (698, 108) on [type='submit']
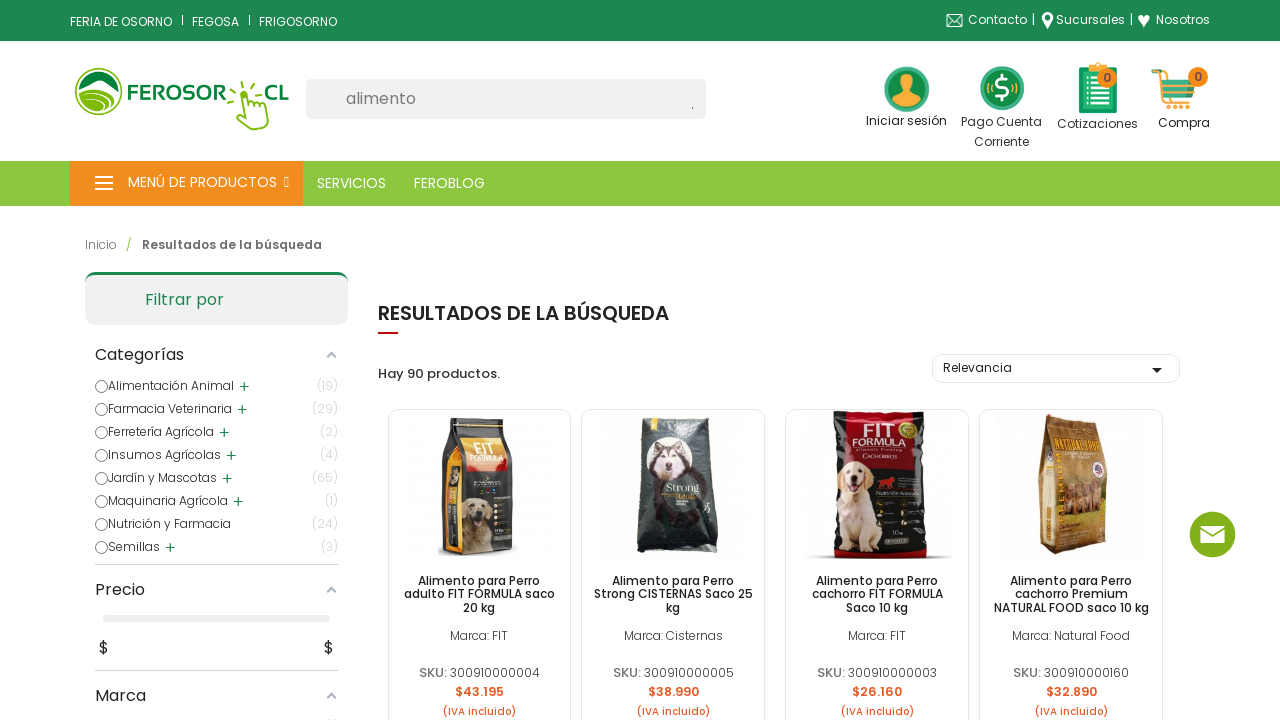

Search results loaded and network idle
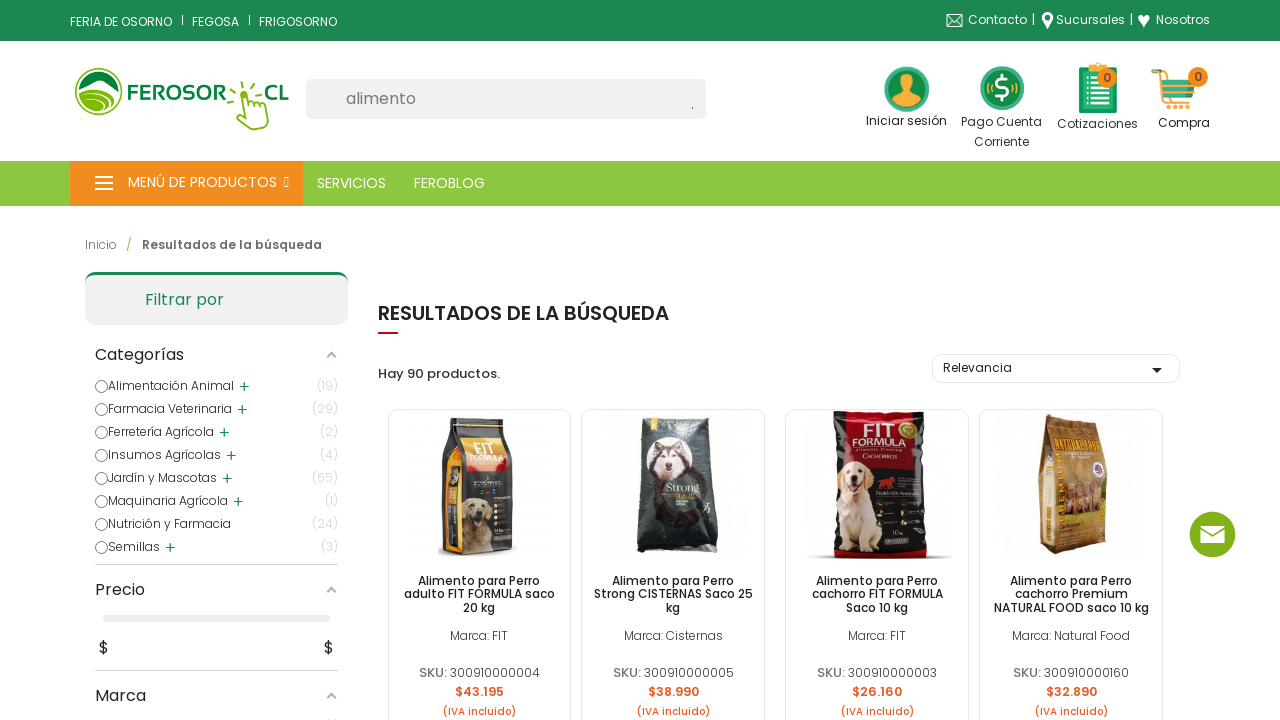

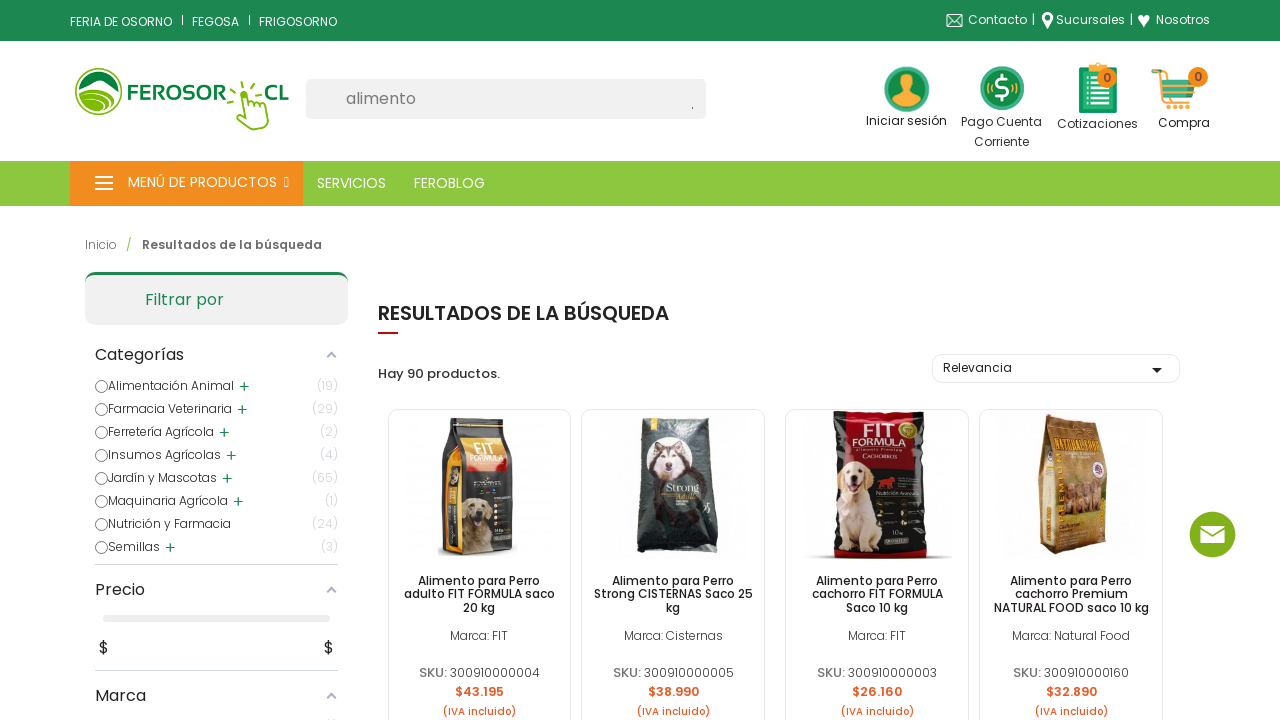